Navigates between Apple and Etsy websites, demonstrating browser navigation controls like back, forward, and refresh

Starting URL: https://www.apple.com/

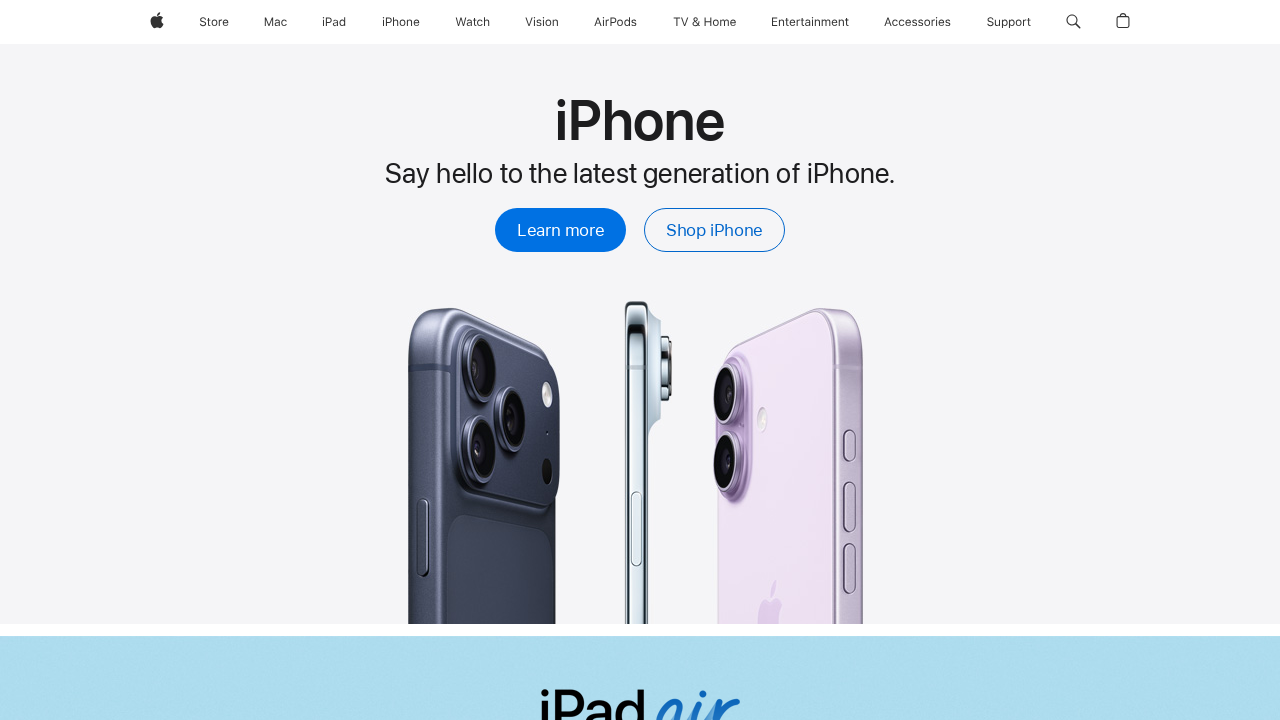

Retrieved current URL from Apple page
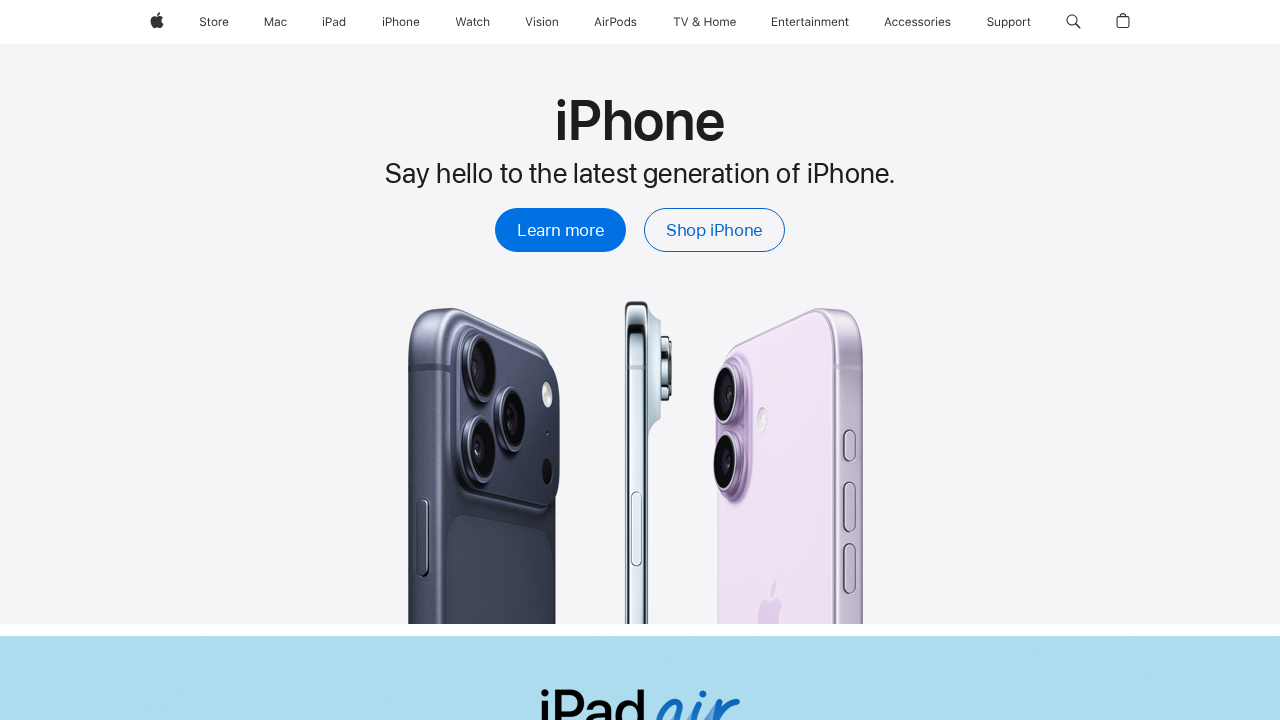

Retrieved page title from Apple page
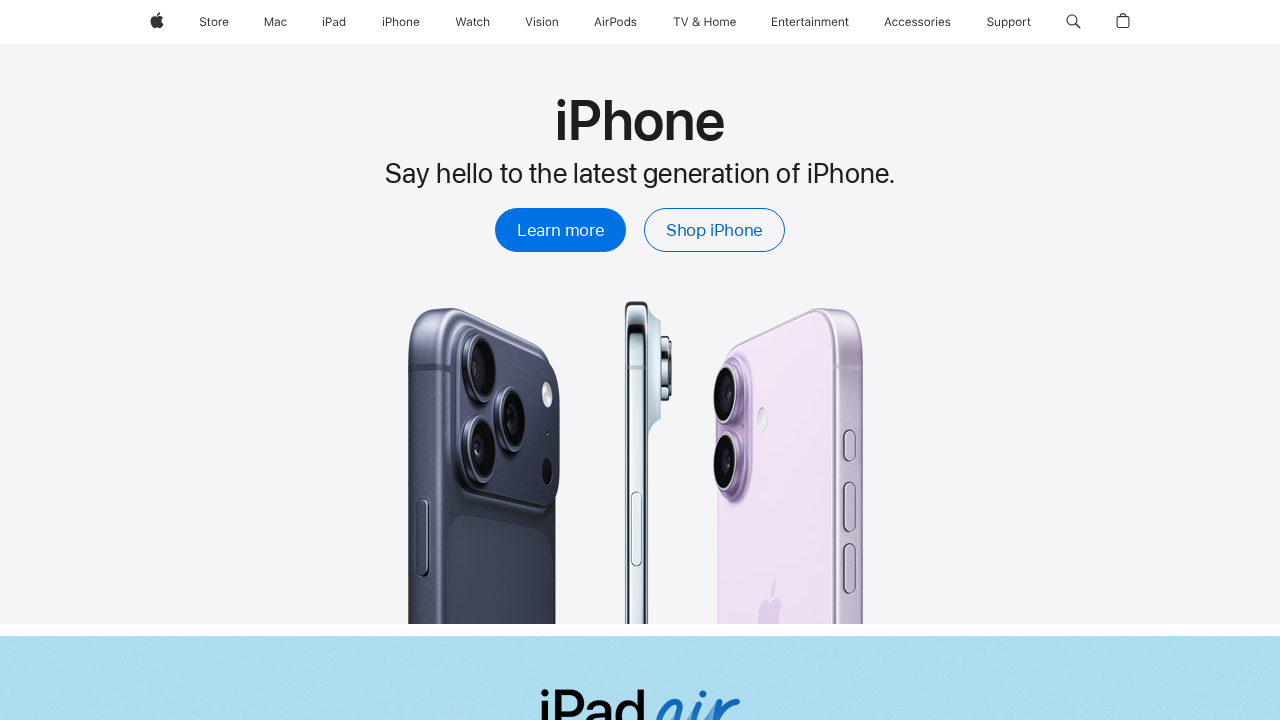

Navigated to Etsy website
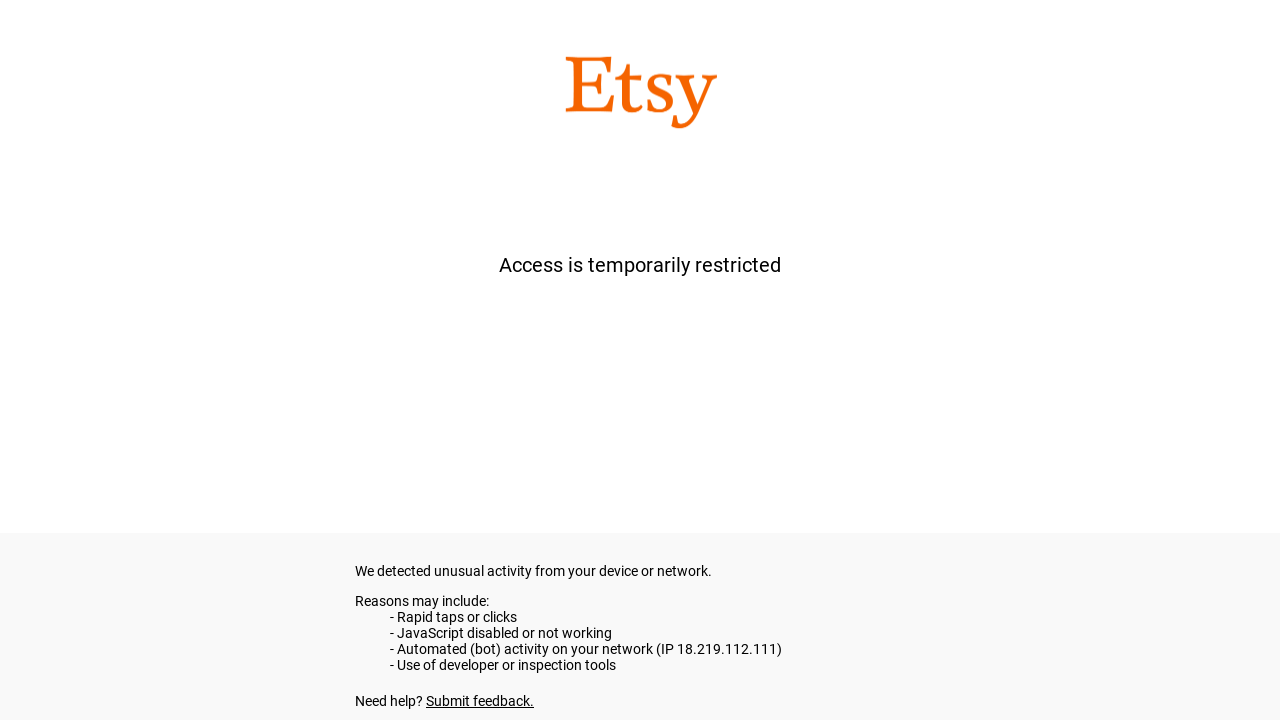

Retrieved current URL from Etsy page
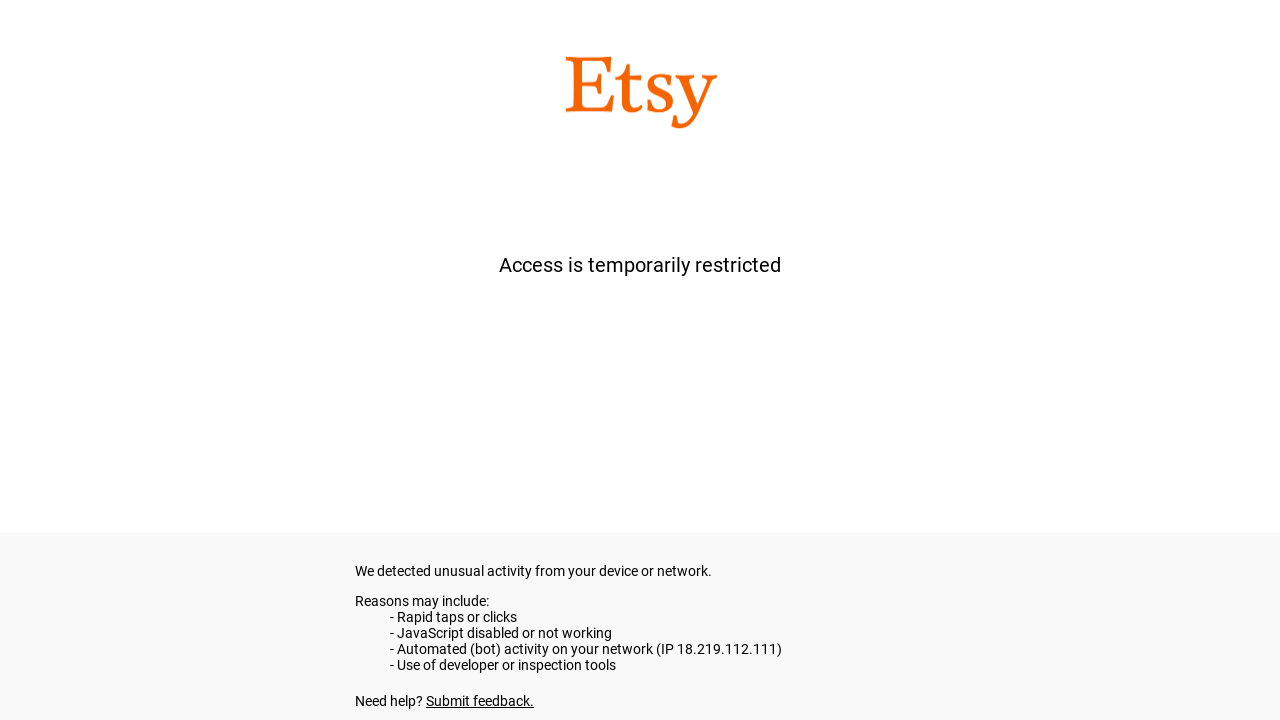

Retrieved page title from Etsy page
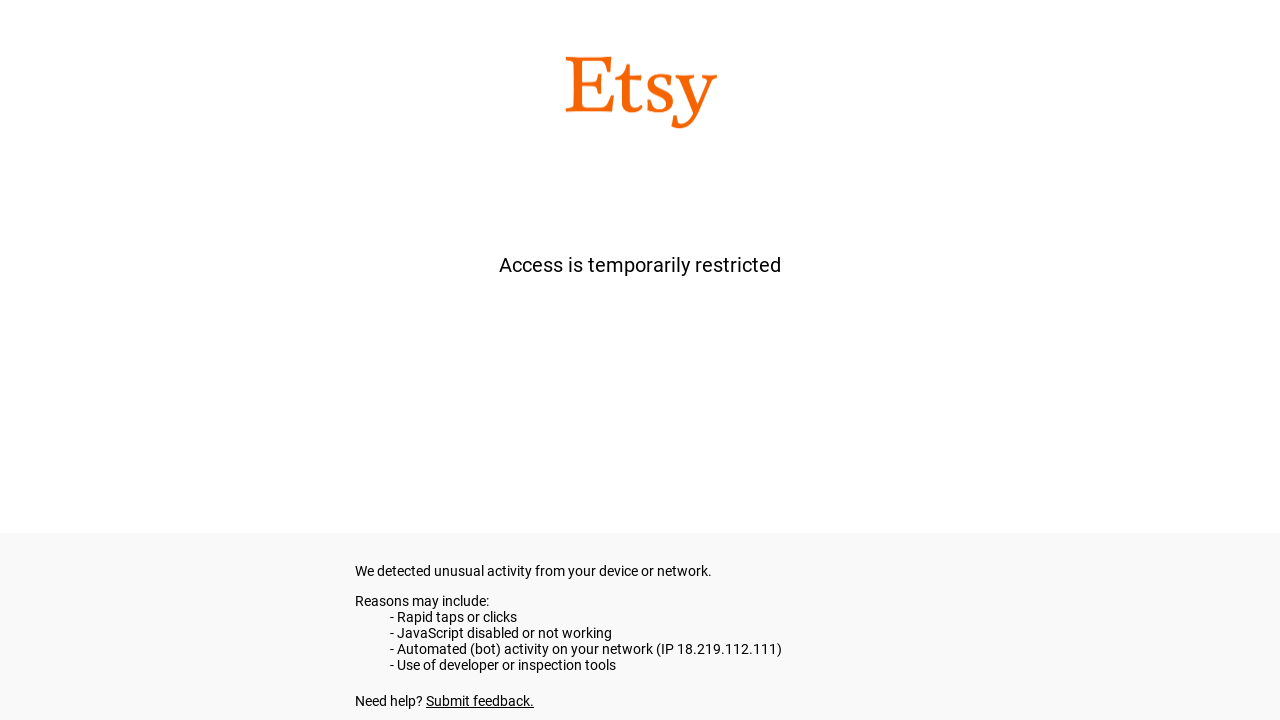

Navigated back to Apple page using browser back button
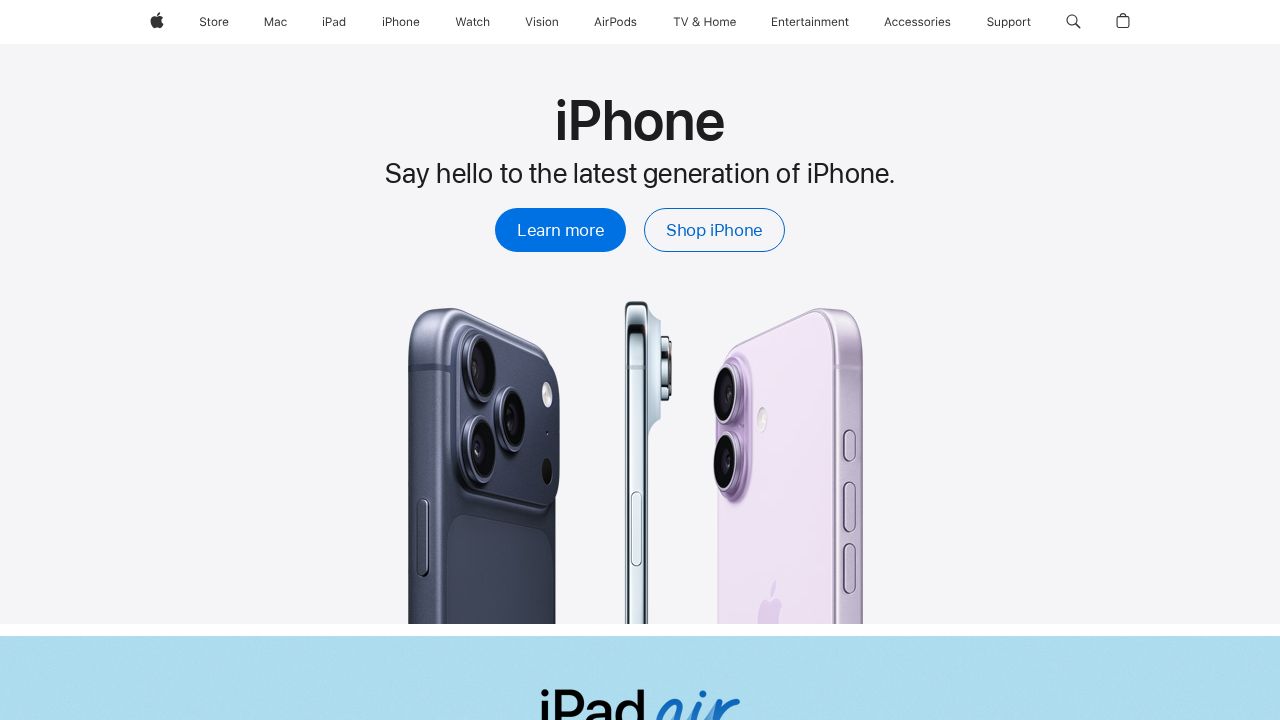

Refreshed the Apple page
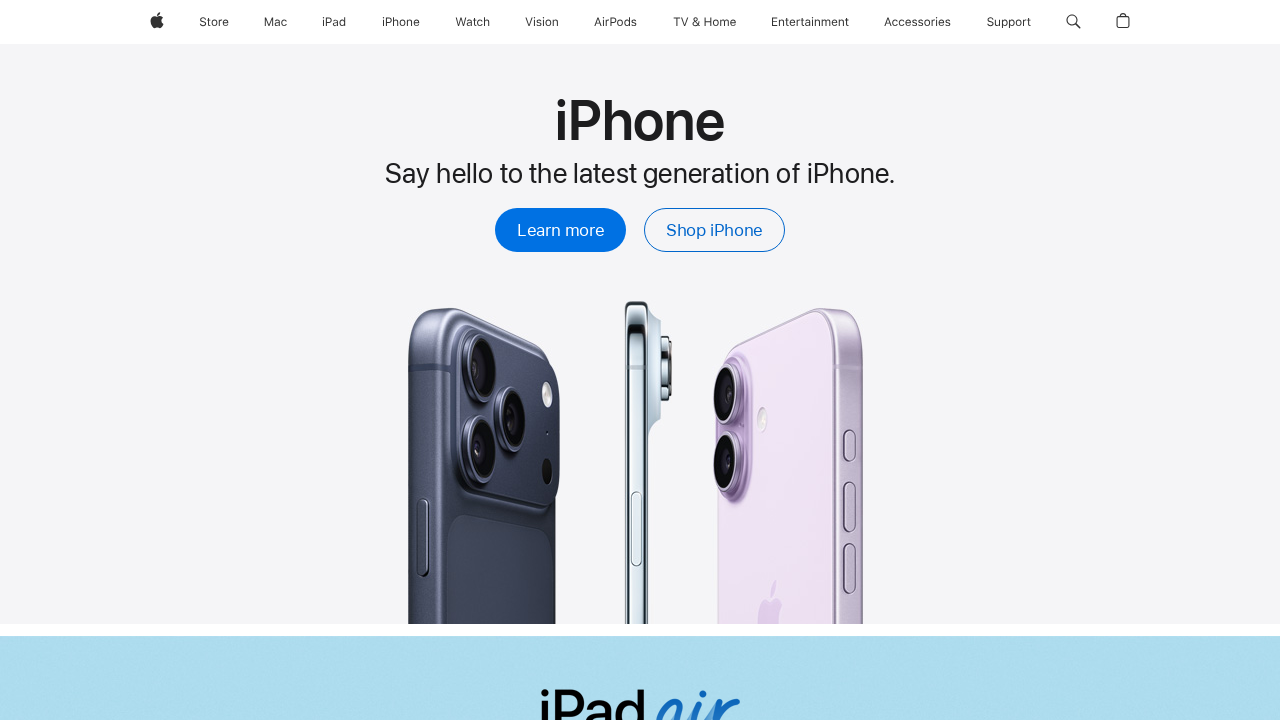

Navigated forward to Etsy page using browser forward button
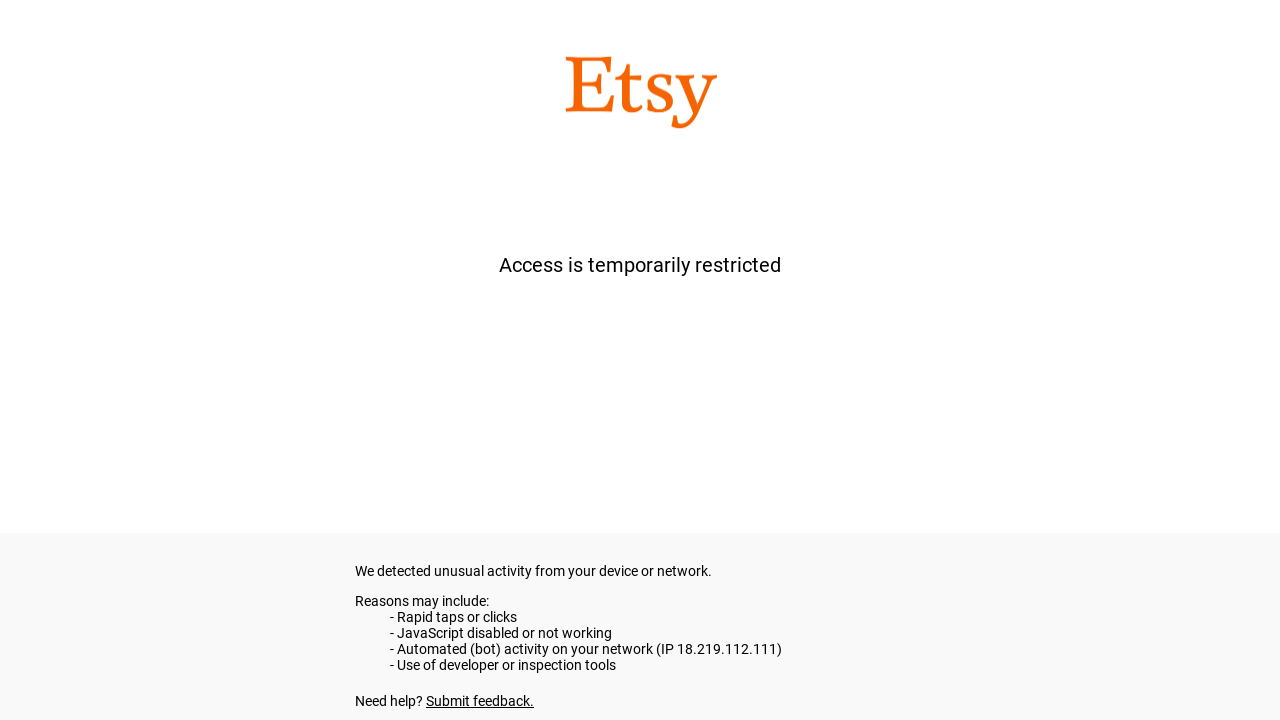

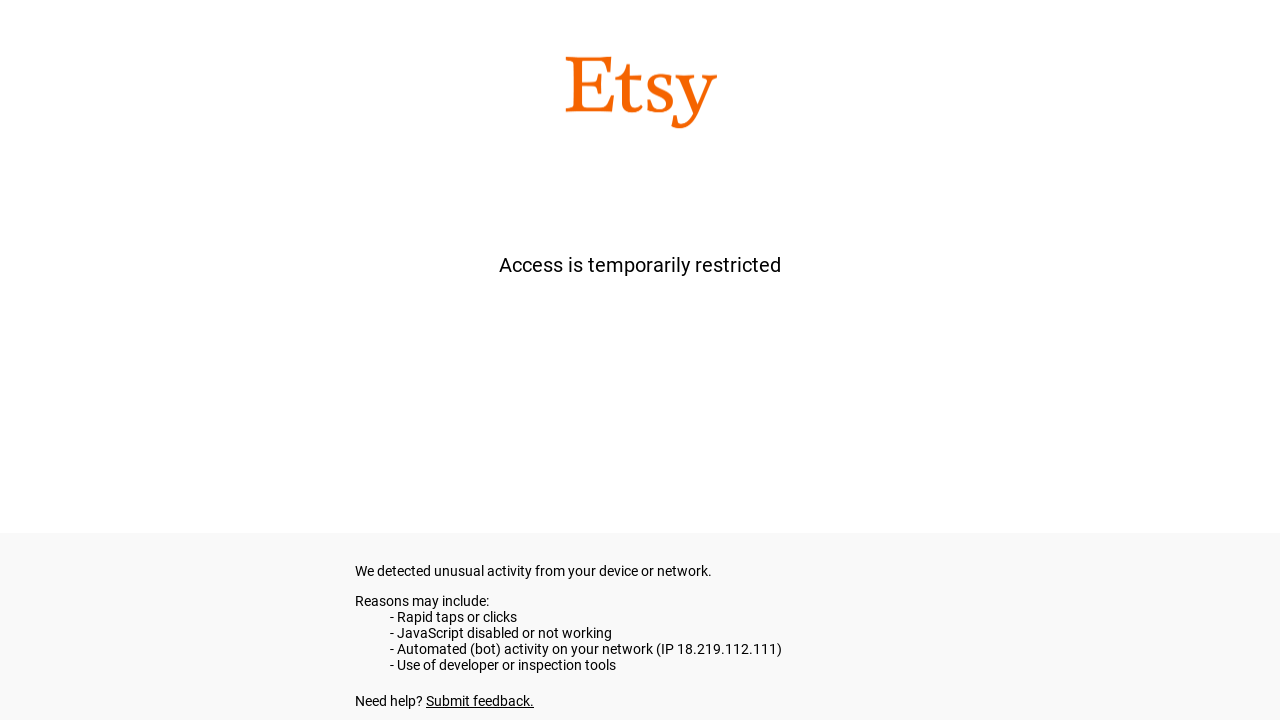